Navigates to RedBus website homepage and retrieves the page title and URL

Starting URL: https://www.redbus.in/

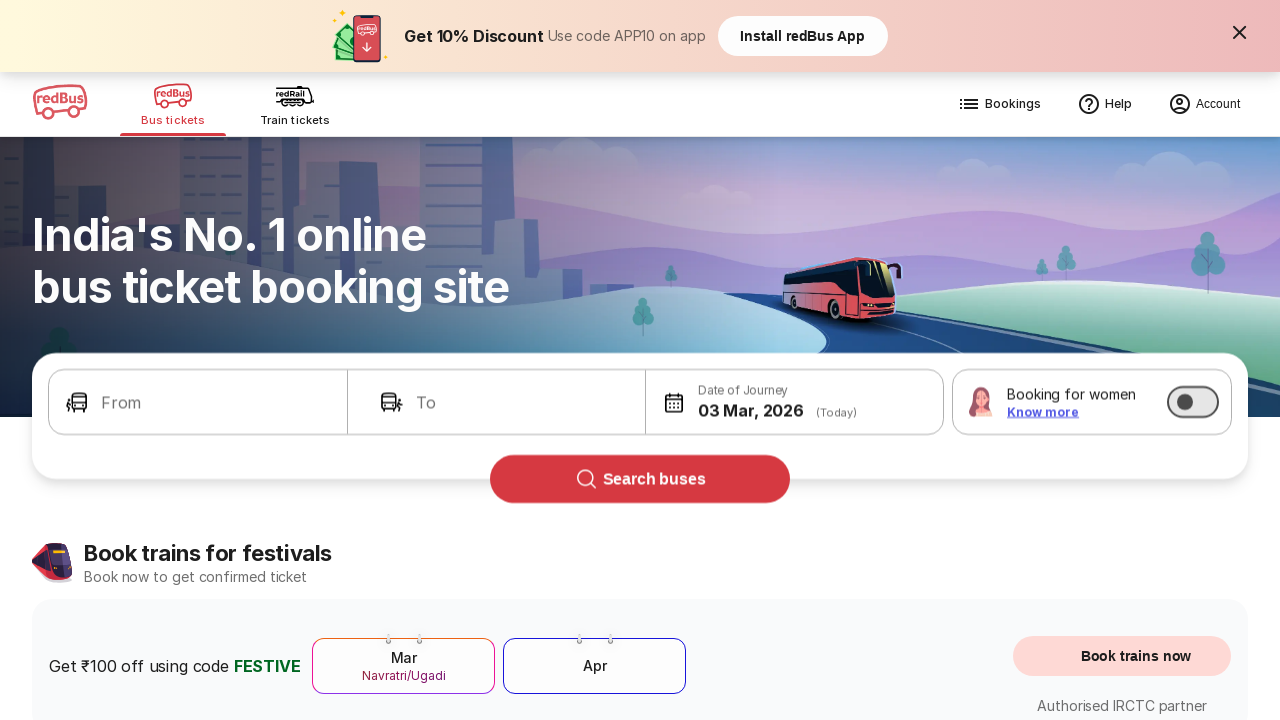

Waited for page to load - DOM content loaded
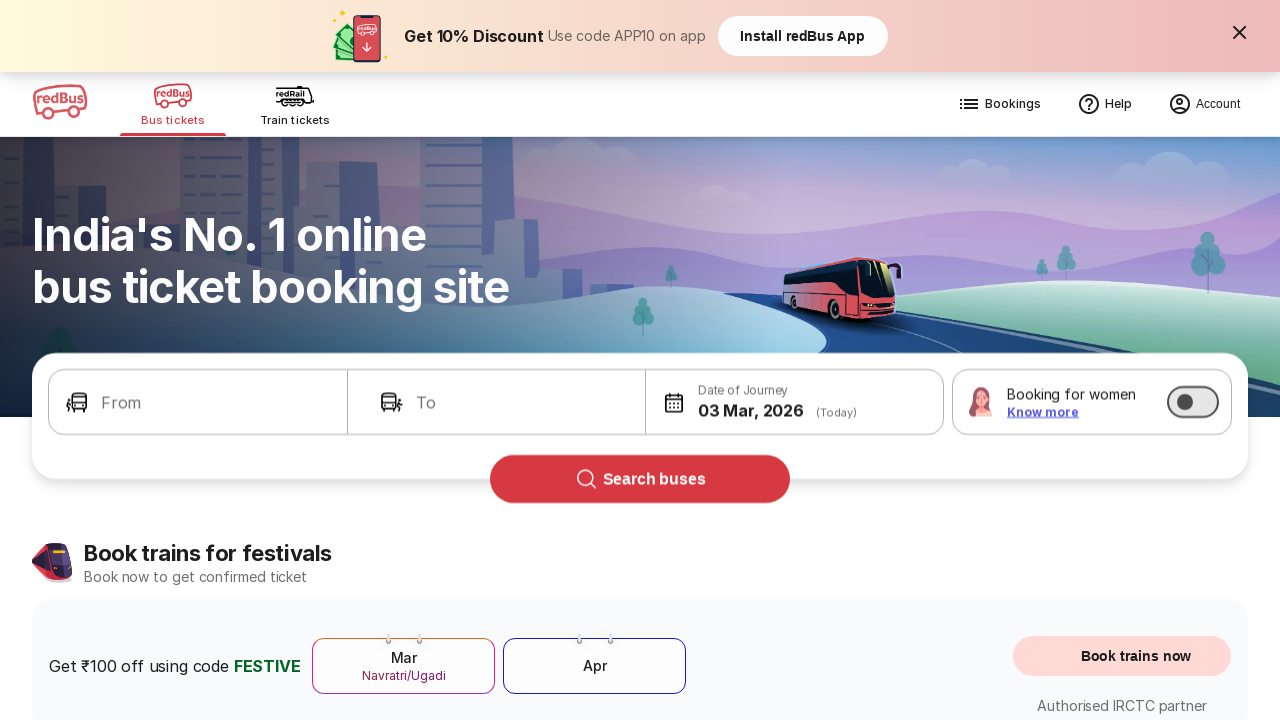

Retrieved page title: Bus Booking Online and Train Tickets at Lowest Price - redBus
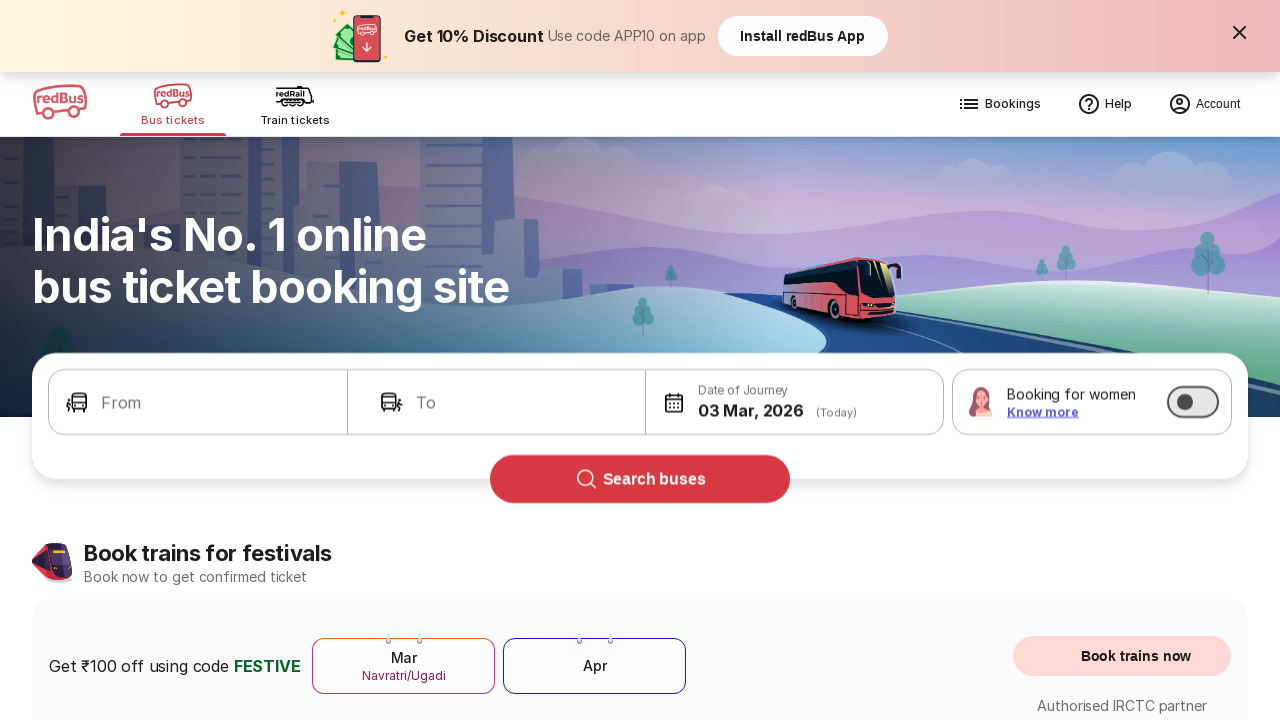

Retrieved page URL: https://www.redbus.in/
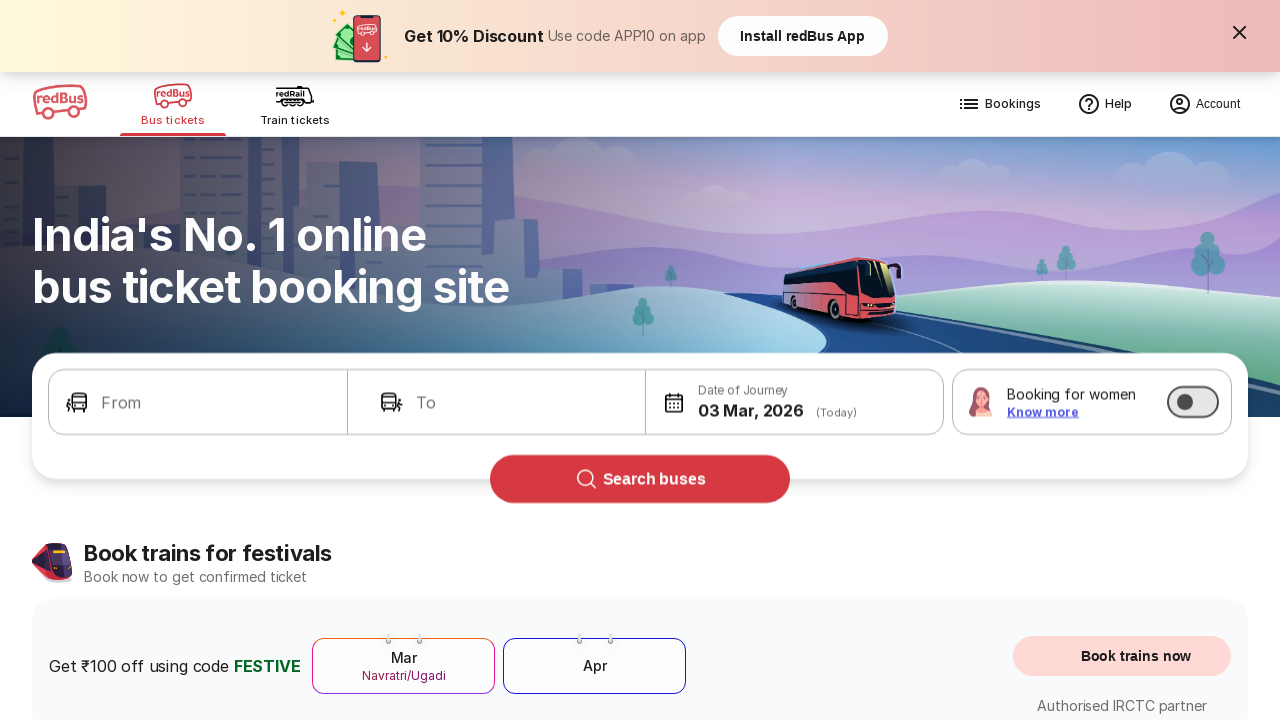

Verified that 'redbus' is present in the page URL
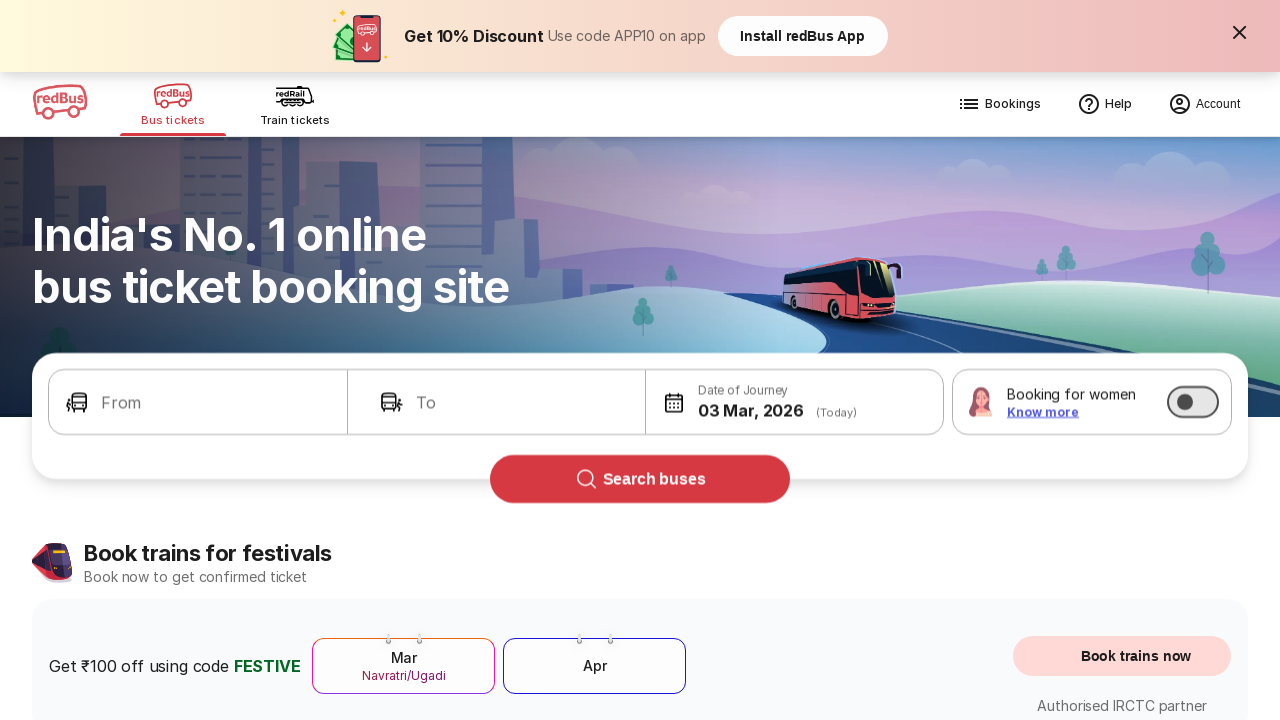

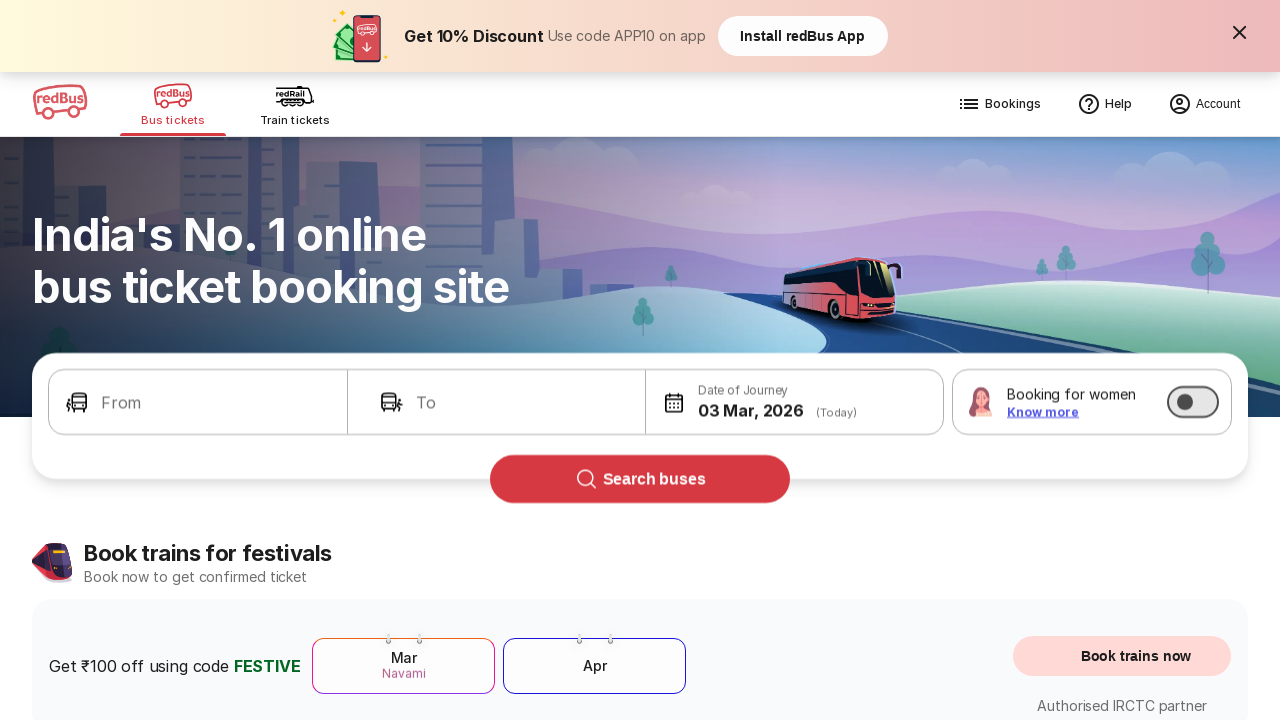